Tests JavaScript alert handling by interacting with three types of alerts: accepting a simple alert box, dismissing a confirm dialog, and entering text into a prompt box before accepting it.

Starting URL: https://demoqa.com/alerts

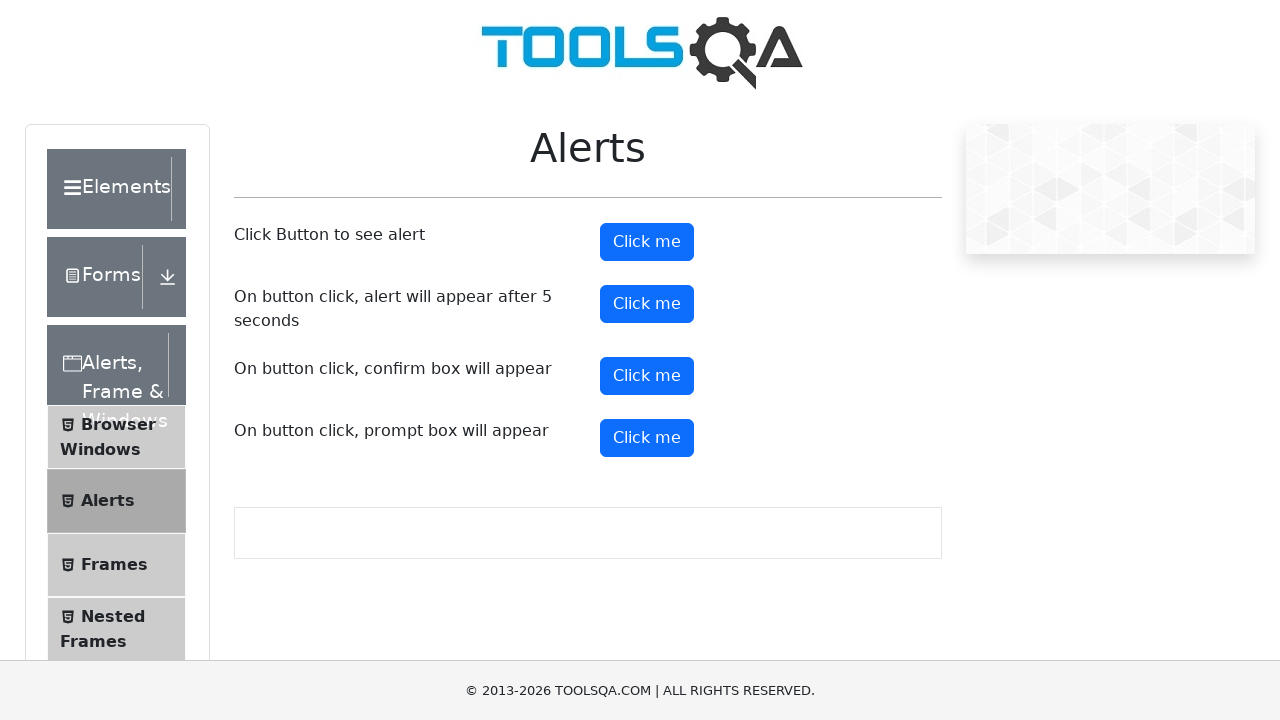

Waited for alert button to load
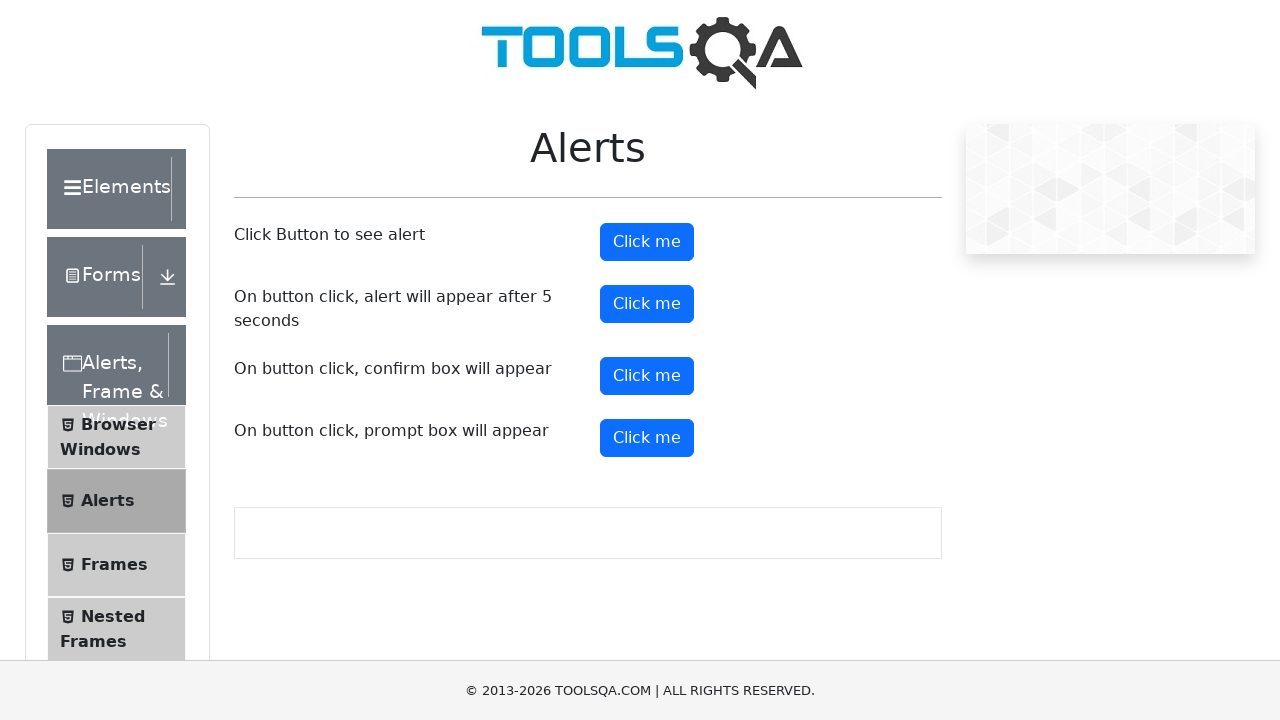

Clicked simple alert button at (647, 242) on #alertButton
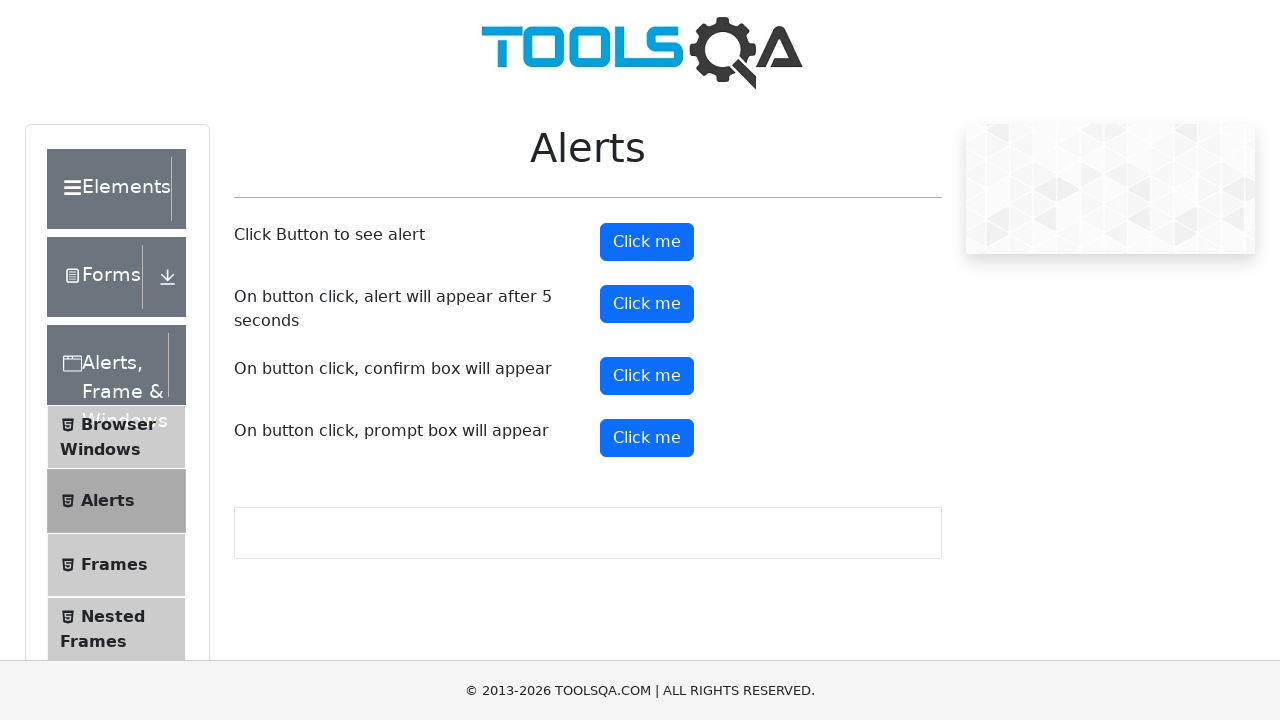

Accepted simple alert dialog
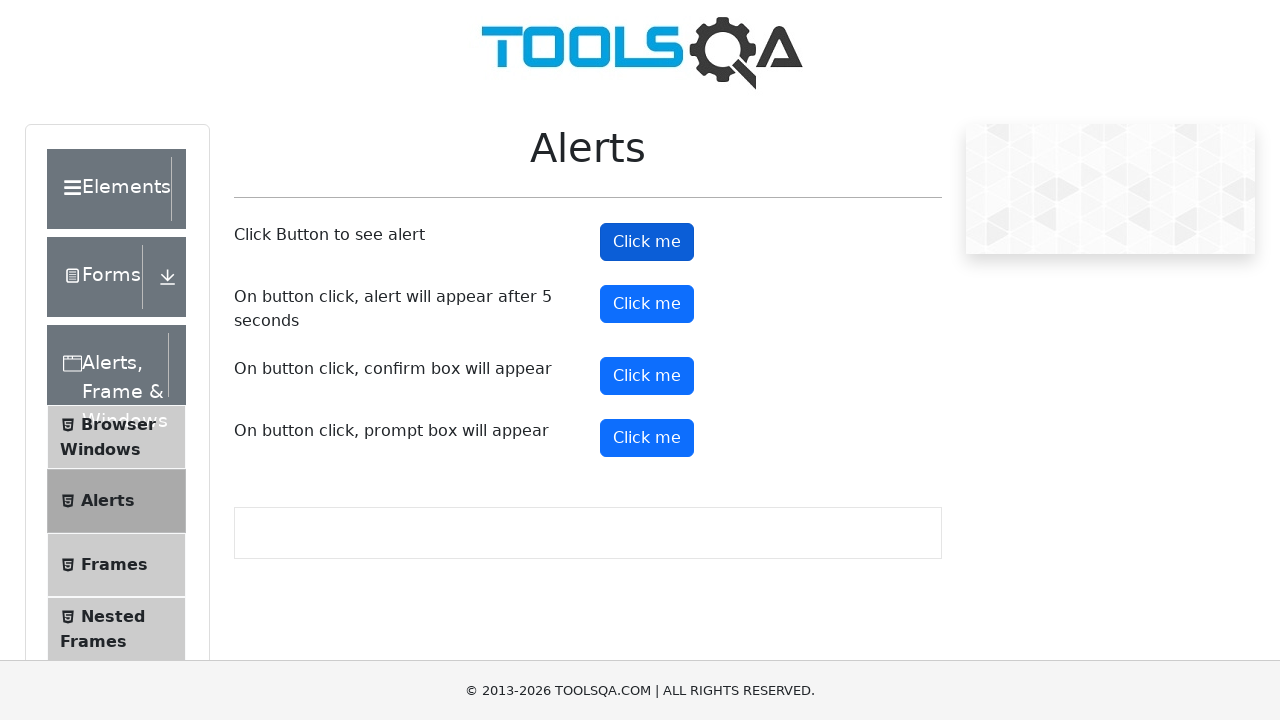

Waited 1000ms after simple alert
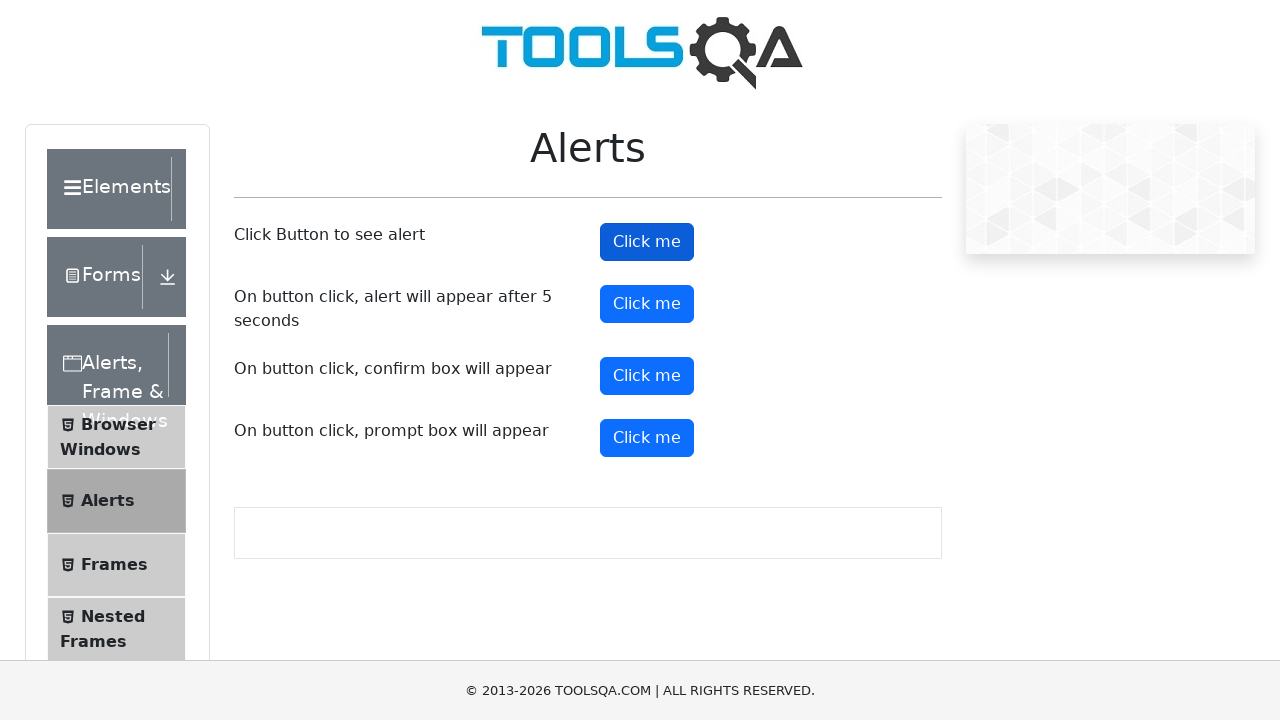

Registered handler to dismiss confirm dialog
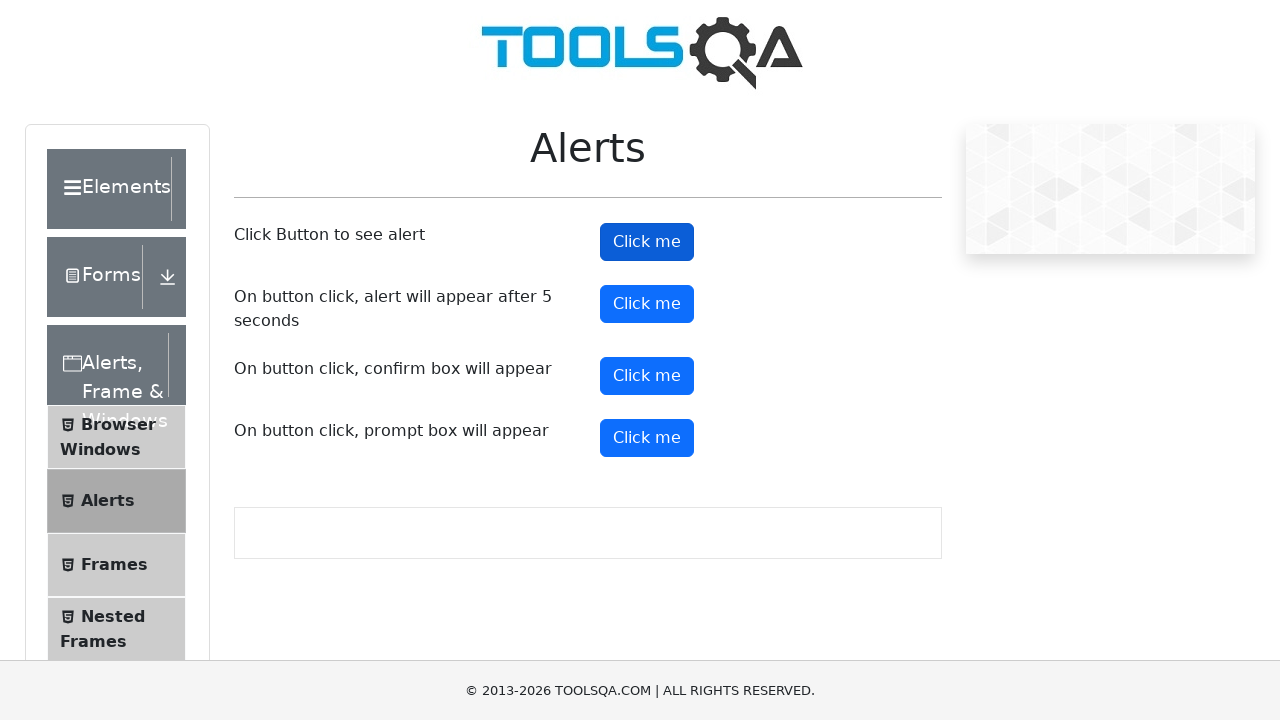

Clicked confirm button at (647, 376) on #confirmButton
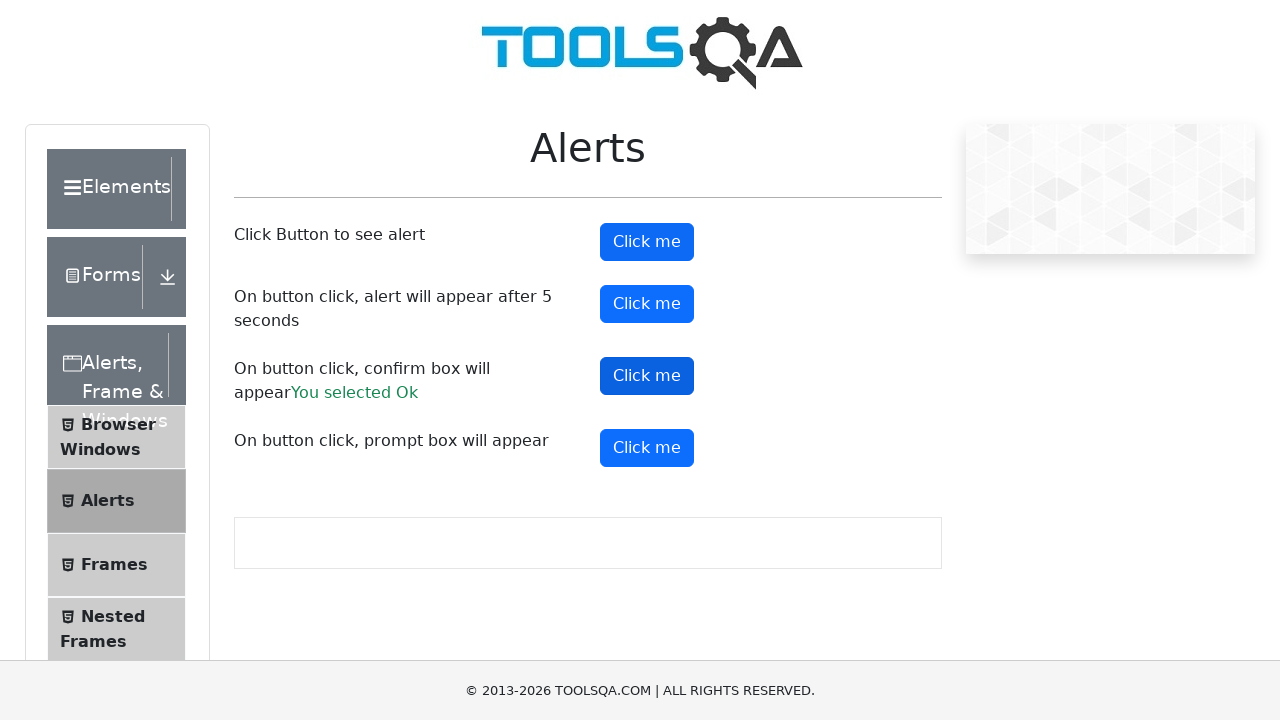

Waited 1000ms after dismissing confirm dialog
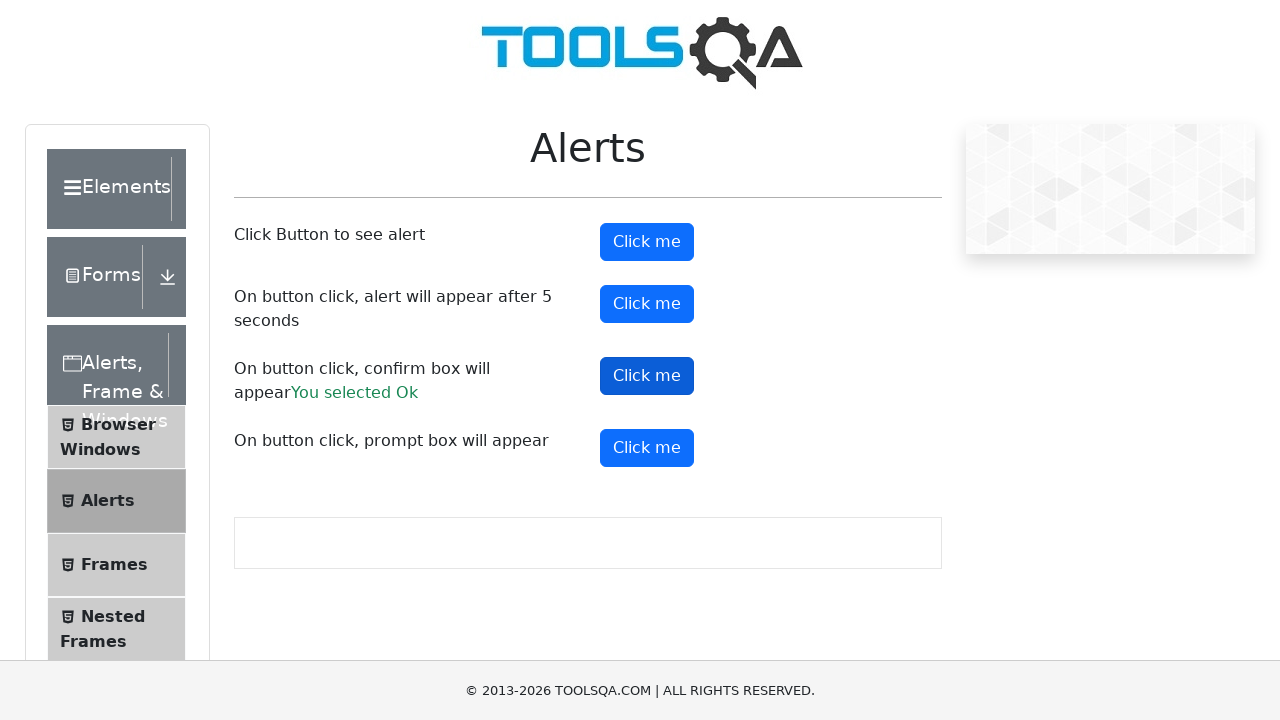

Registered handler to accept prompt with text 'mariyath'
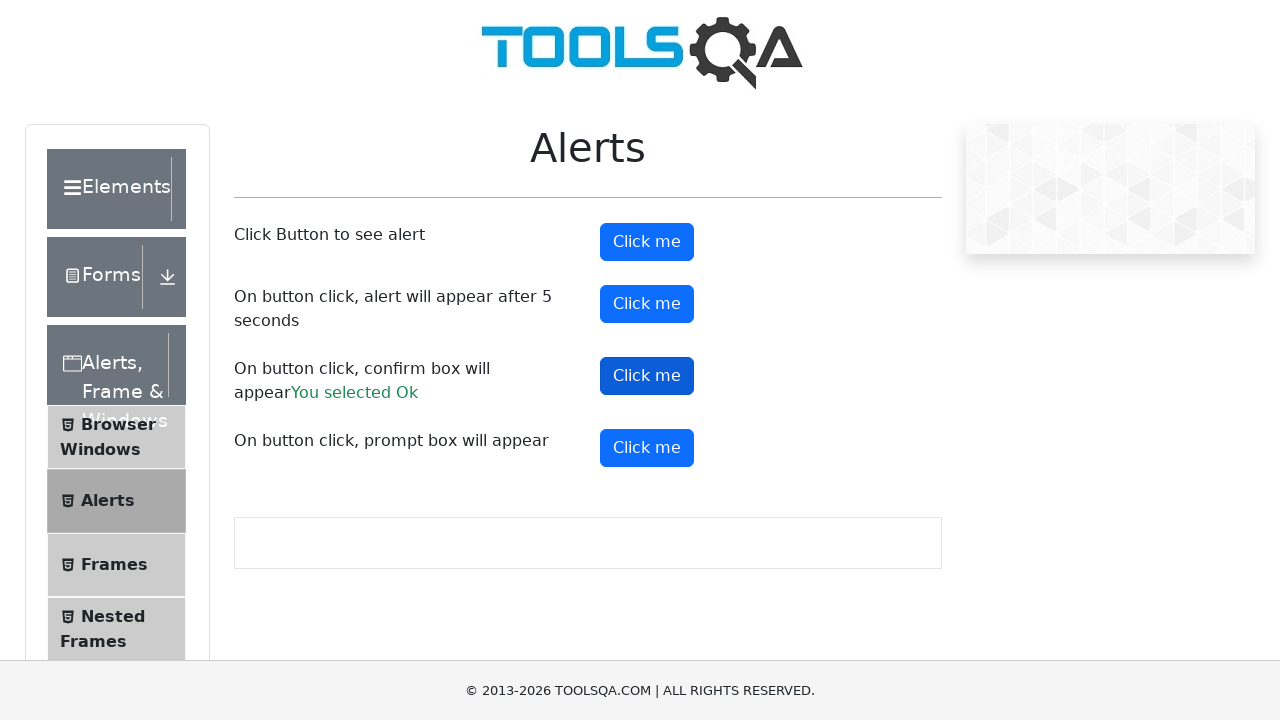

Clicked prompt button at (647, 448) on #promtButton
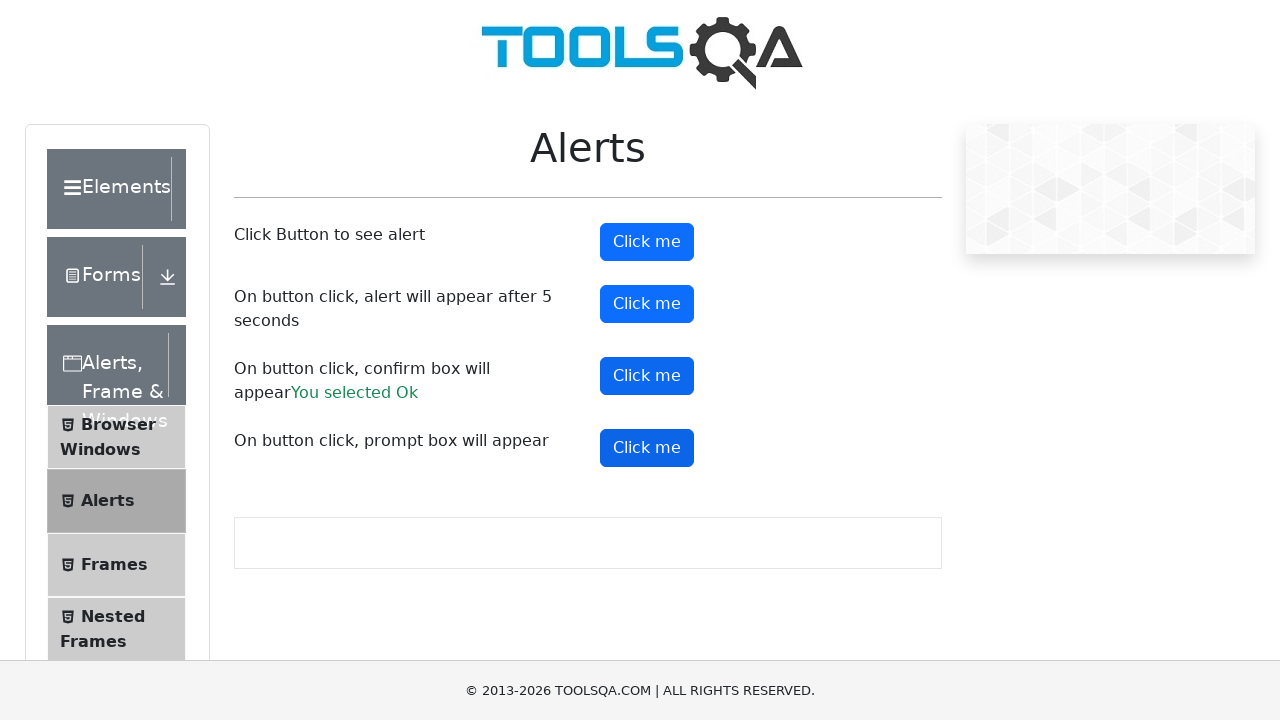

Waited 1000ms after accepting prompt dialog
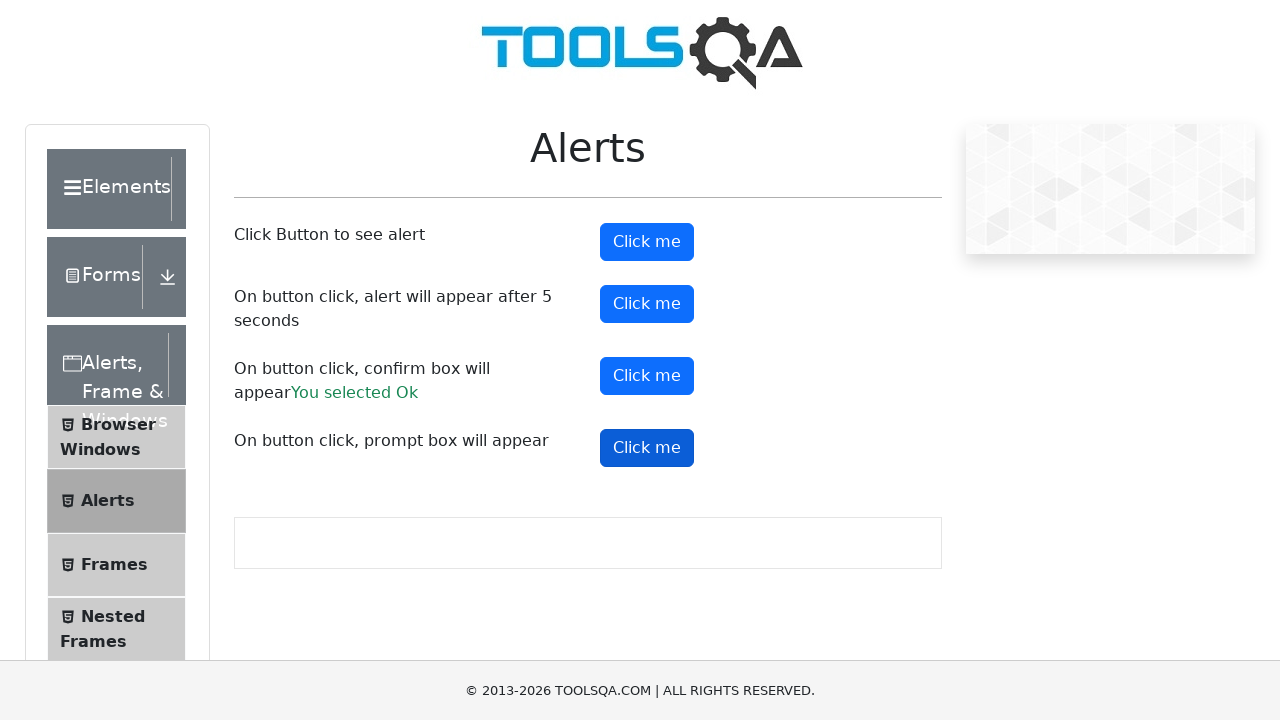

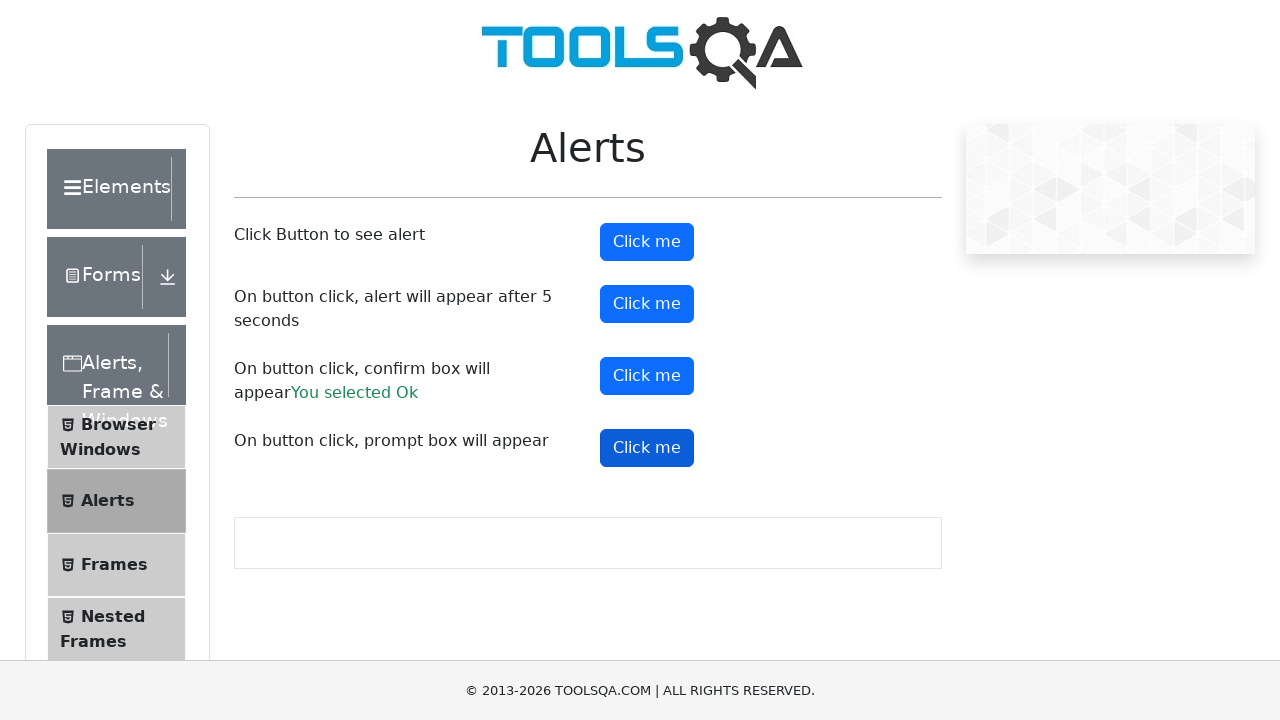